Tests dynamic content loading by clicking a start button and waiting for "Hello World!" text to appear

Starting URL: http://the-internet.herokuapp.com/dynamic_loading/1

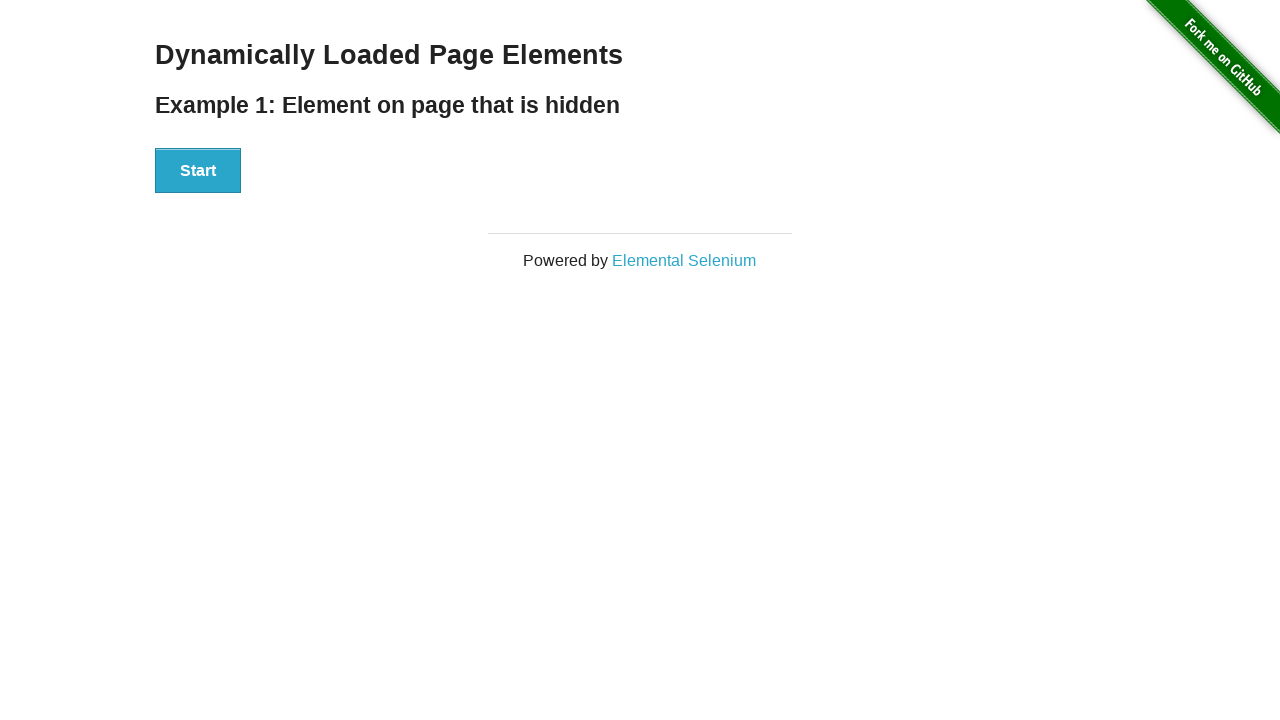

Clicked the start button to trigger dynamic loading at (198, 171) on xpath=//*[@id="start"]/button
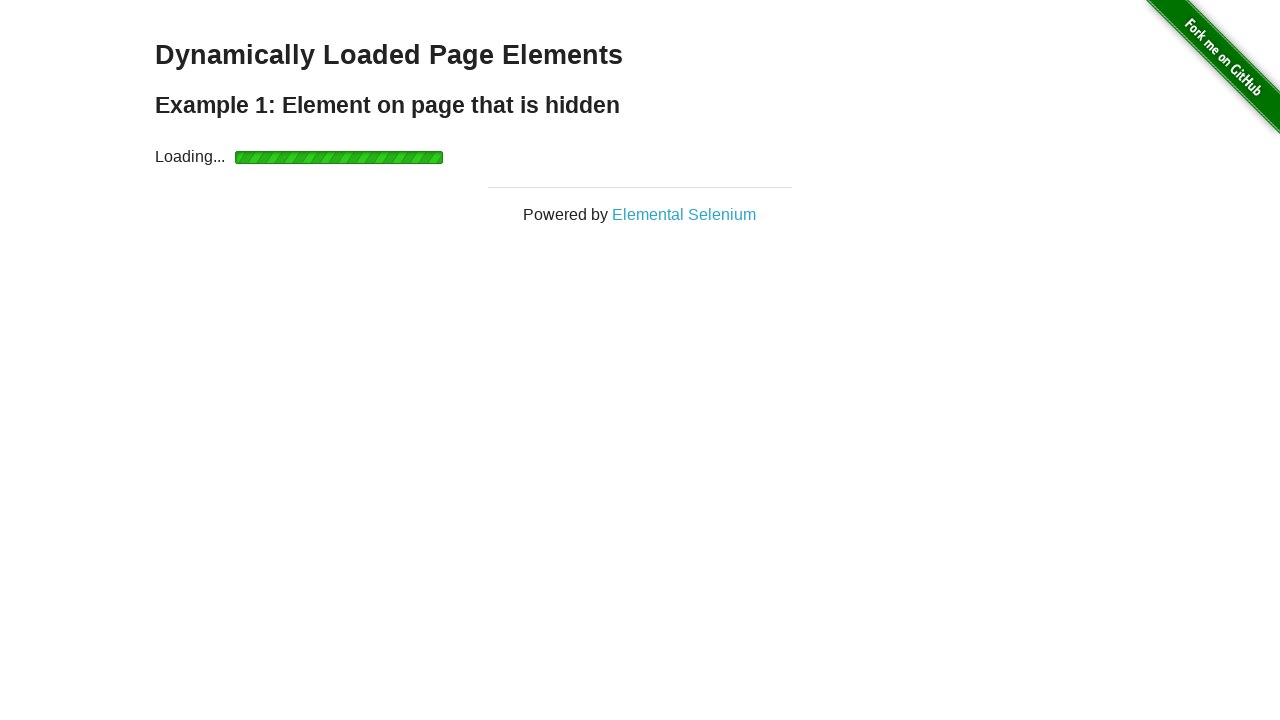

Waited for 'Hello World!' text to become visible
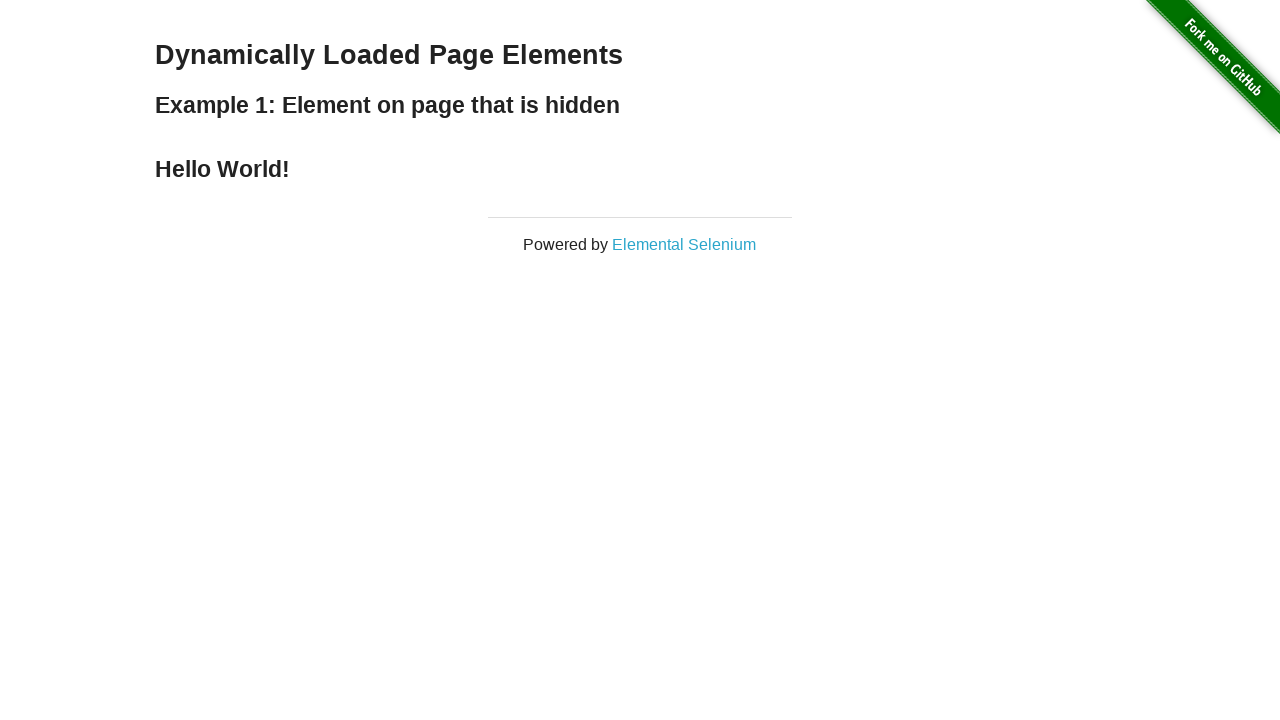

Located the 'Hello World!' text element
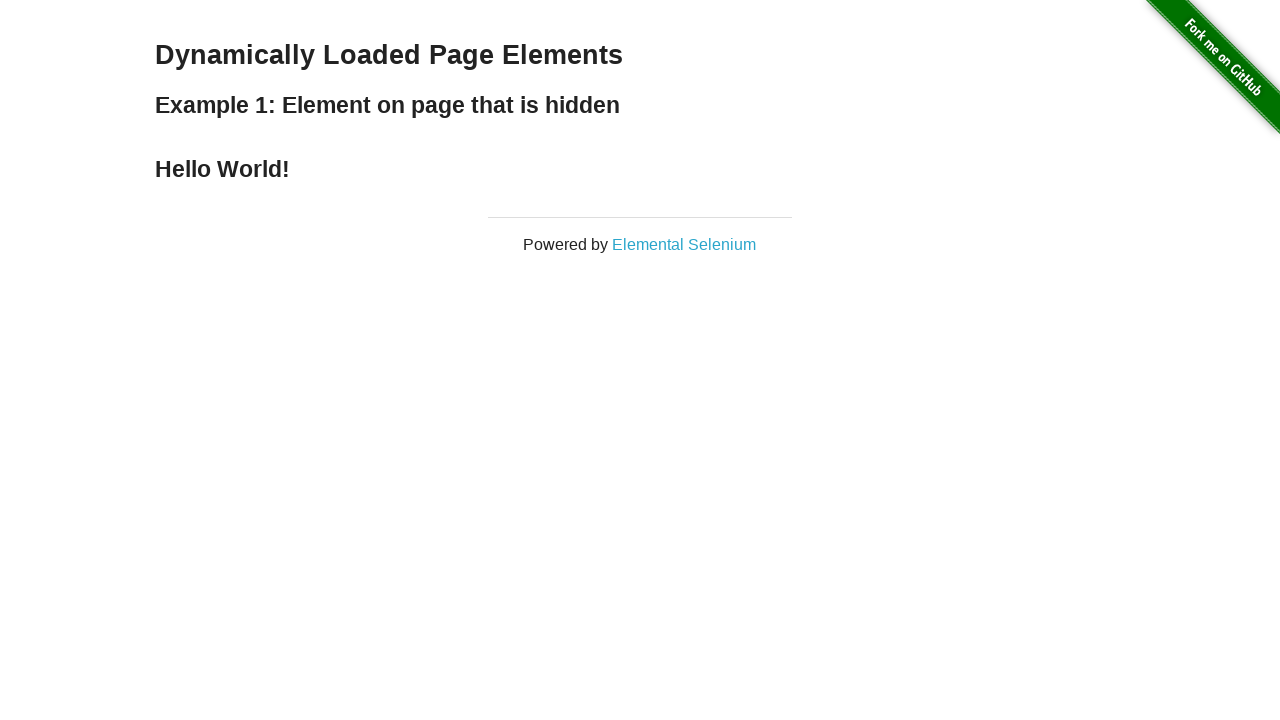

Verified that 'Hello World!' text is visible
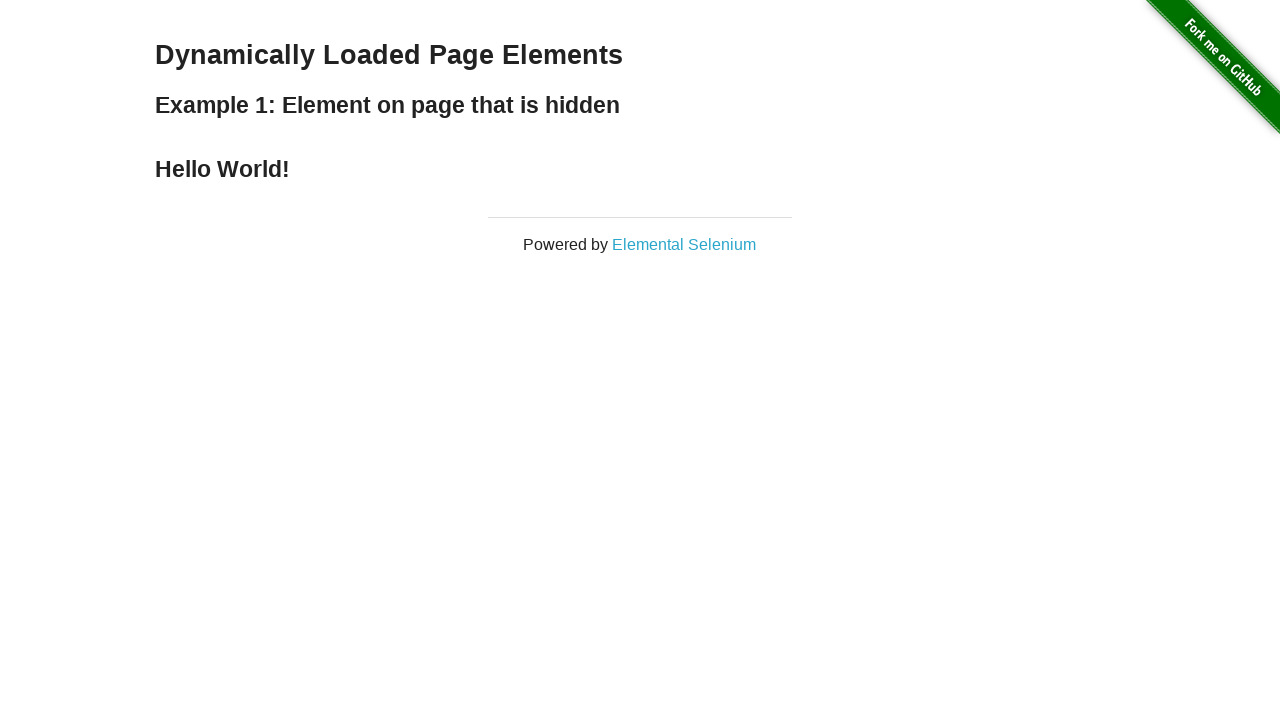

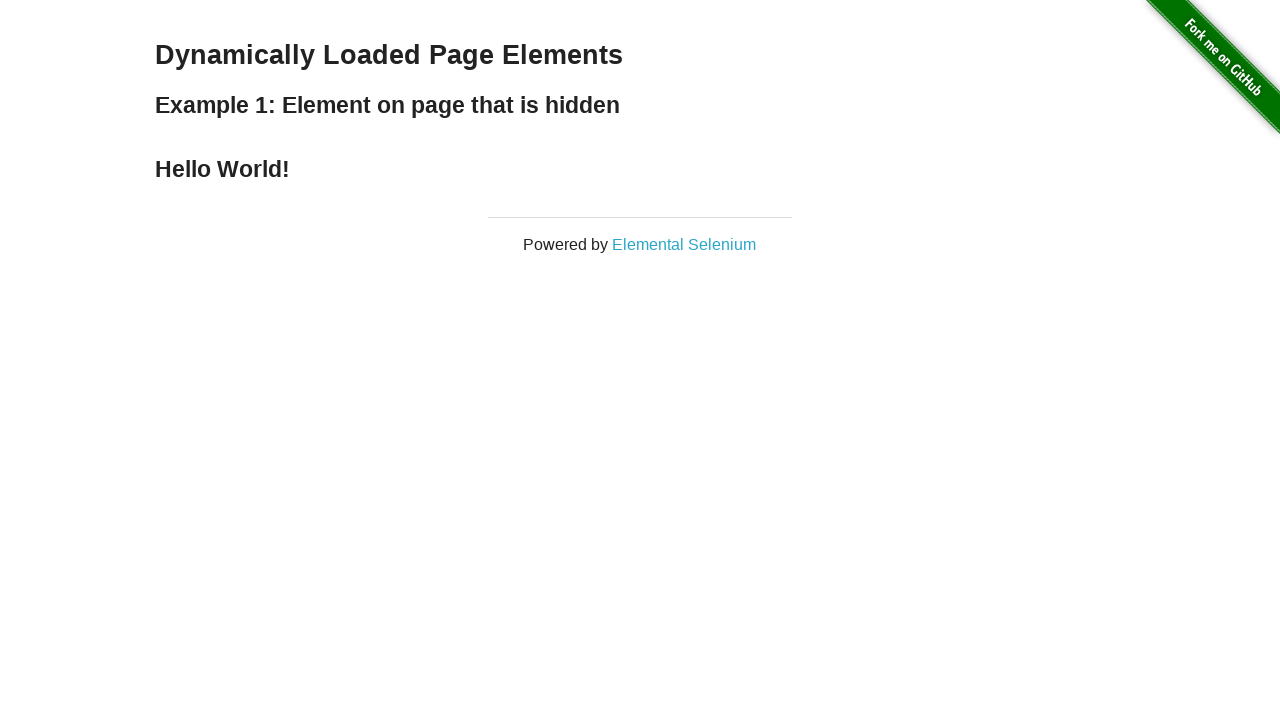